Tests input field functionality by entering text, clearing, and re-entering different text

Starting URL: http://the-internet.herokuapp.com/inputs

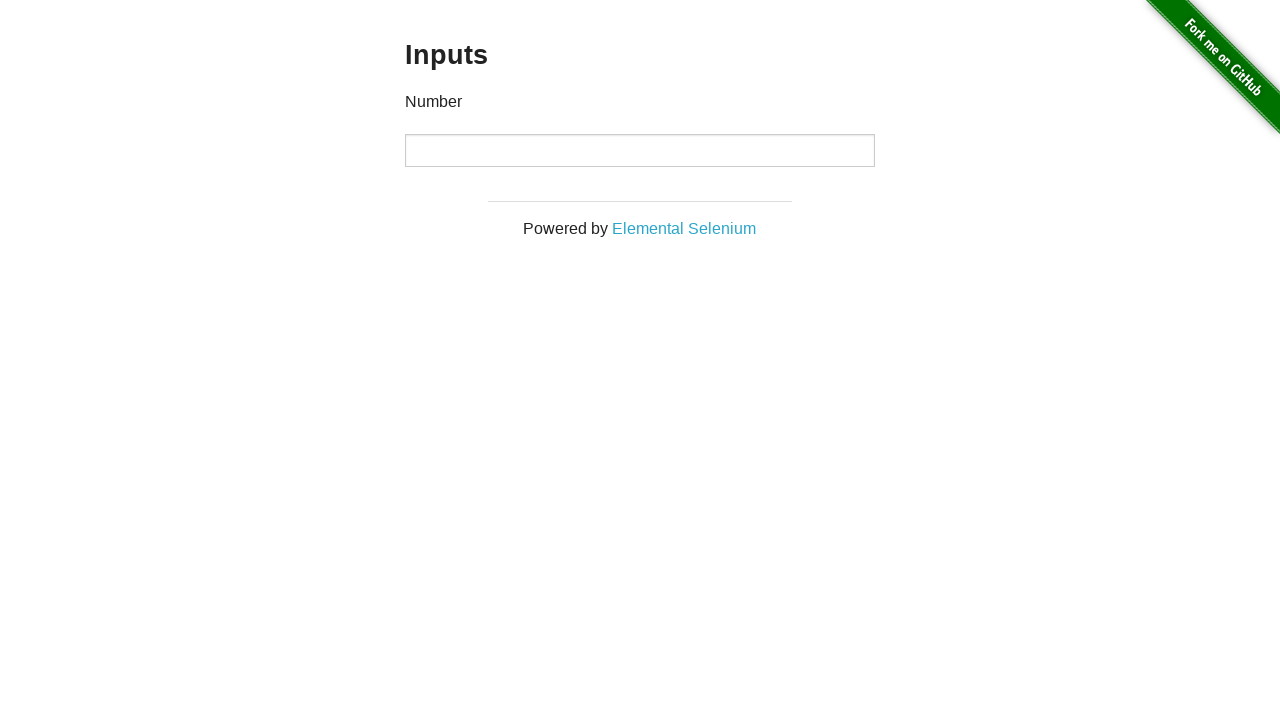

Located the input field on the page
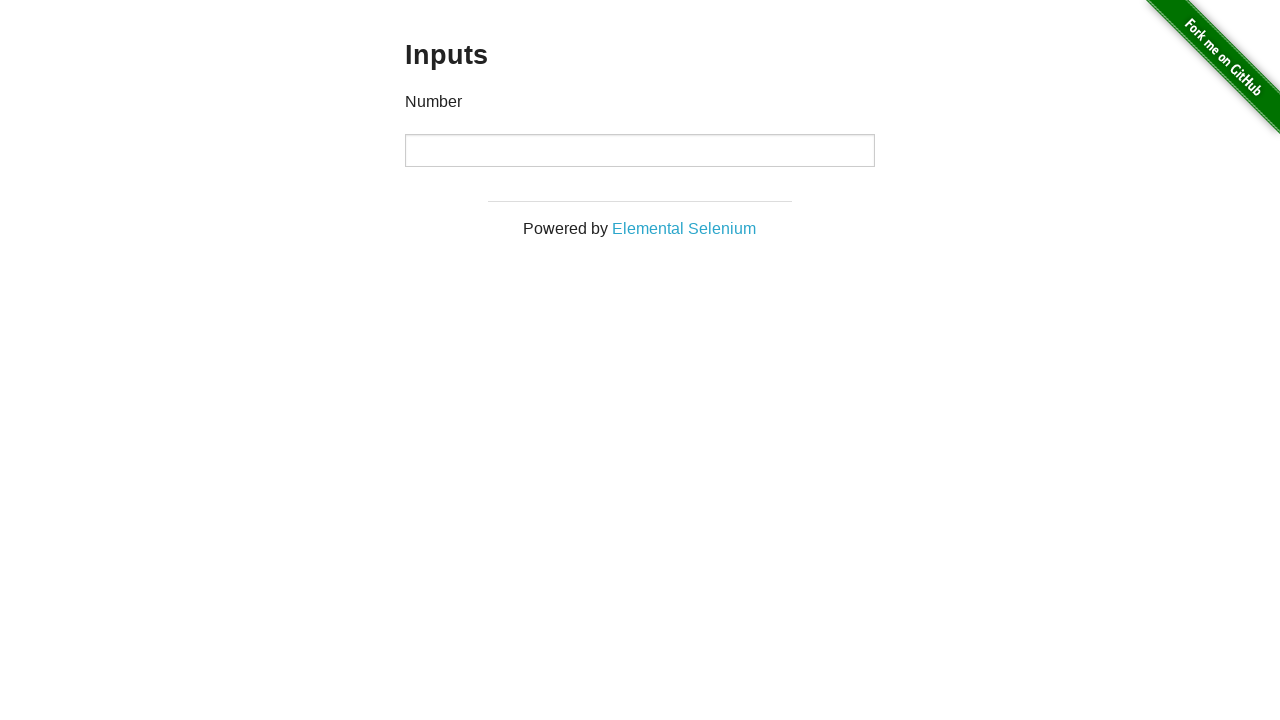

Entered initial value '123' into the input field on input >> nth=0
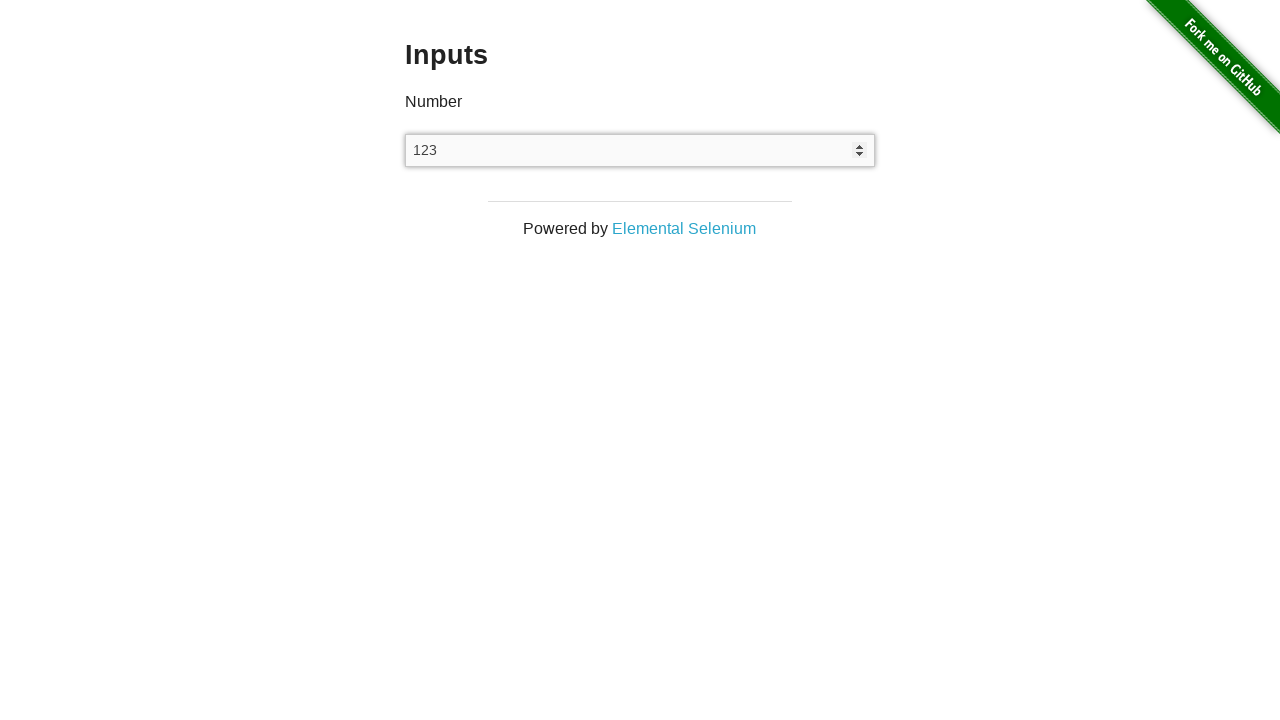

Cleared the input field on input >> nth=0
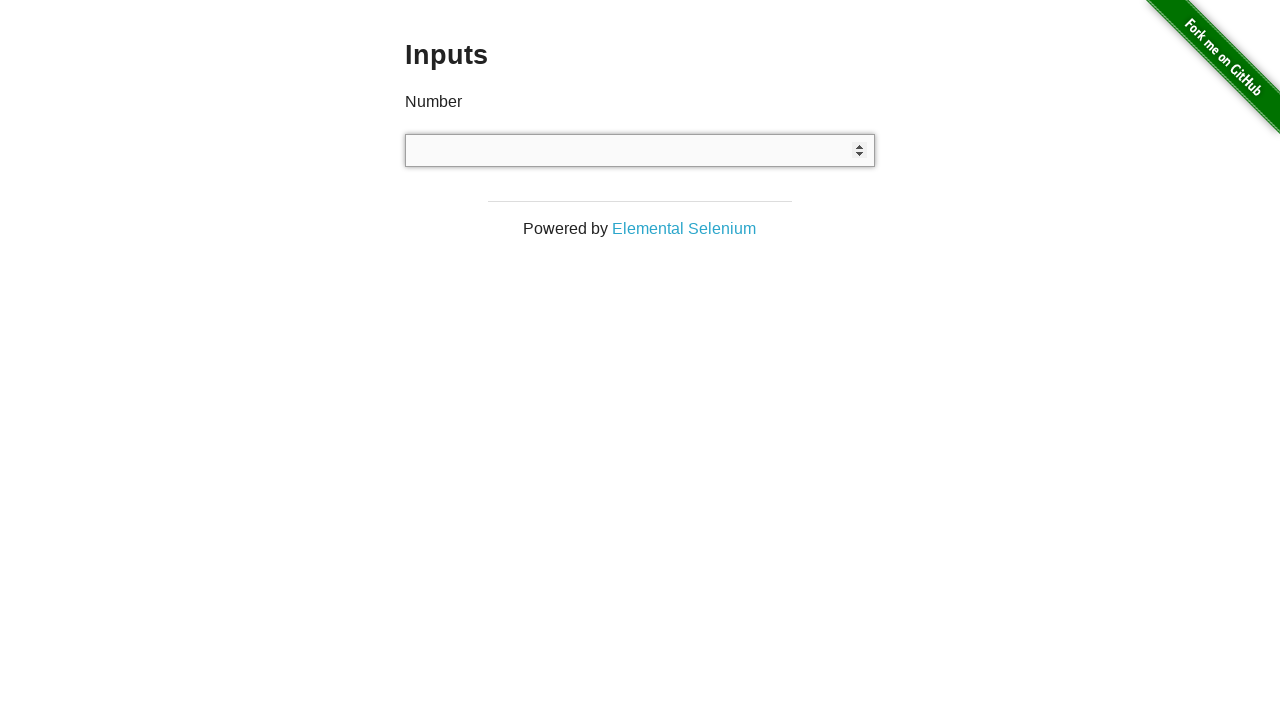

Pressed Enter key in the input field on input >> nth=0
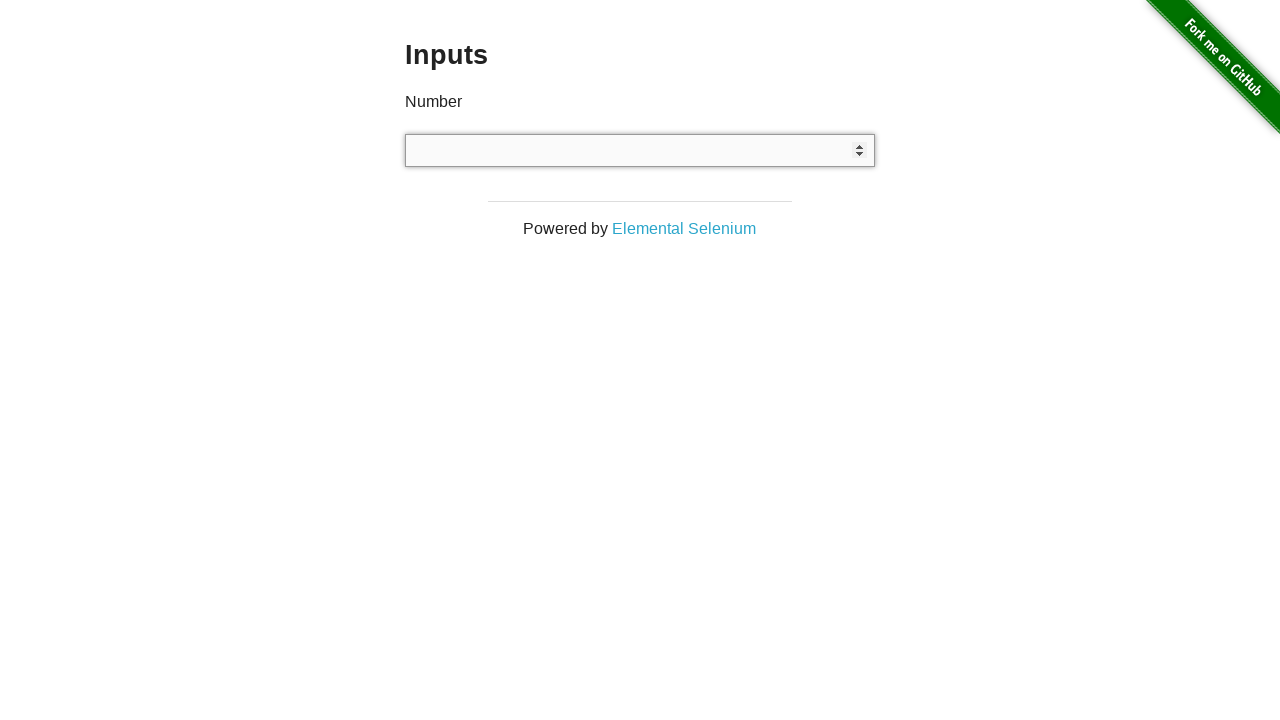

Cleared the input field again on input >> nth=0
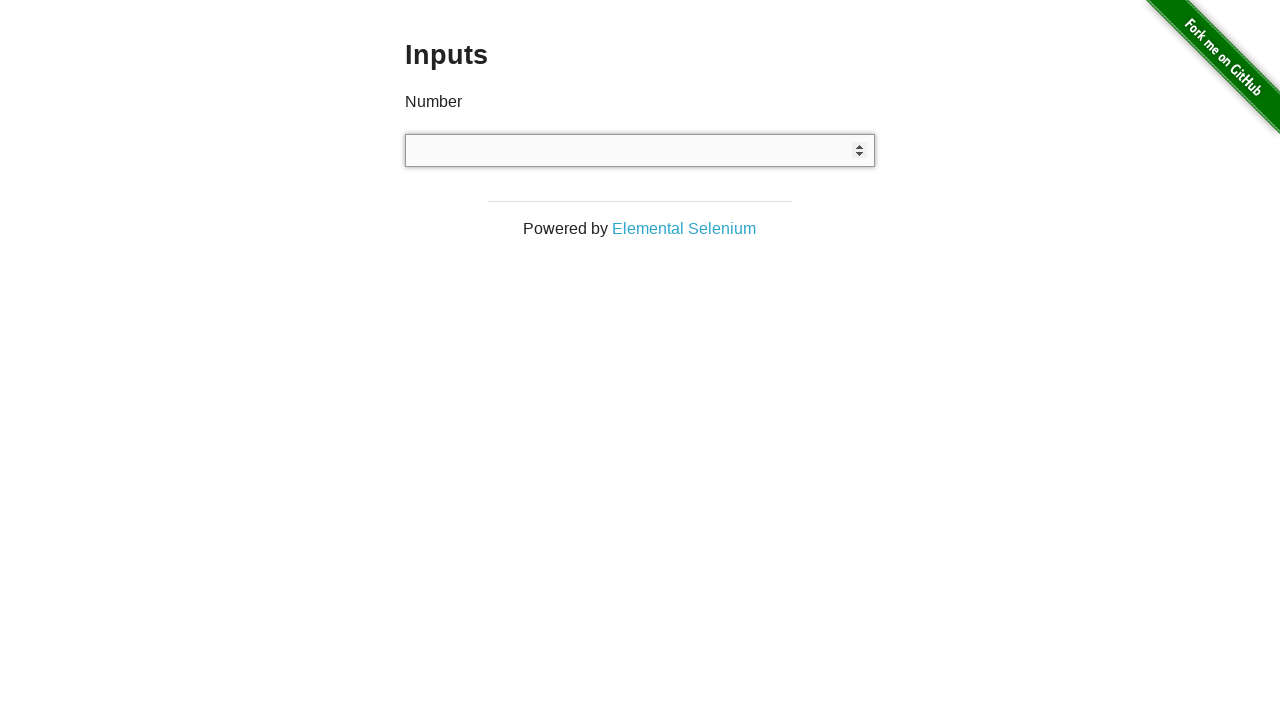

Clicked on the input field at (640, 150) on input >> nth=0
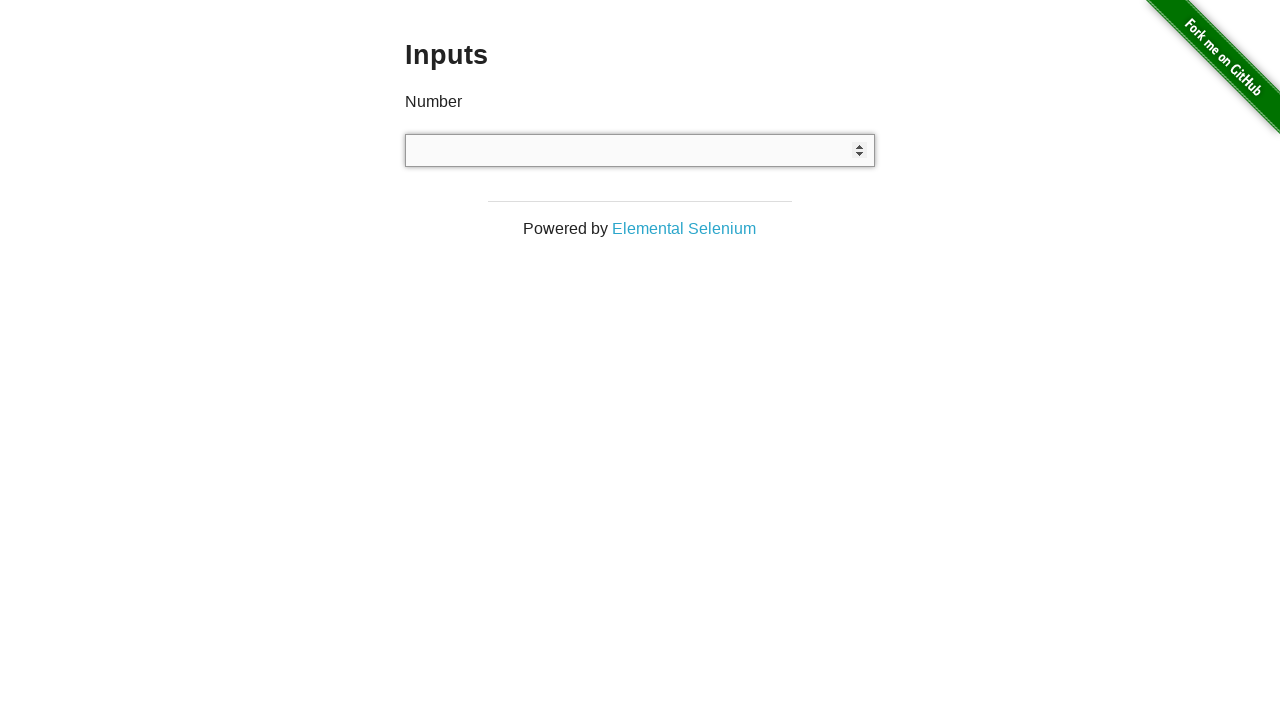

Entered new value '321' into the input field on input >> nth=0
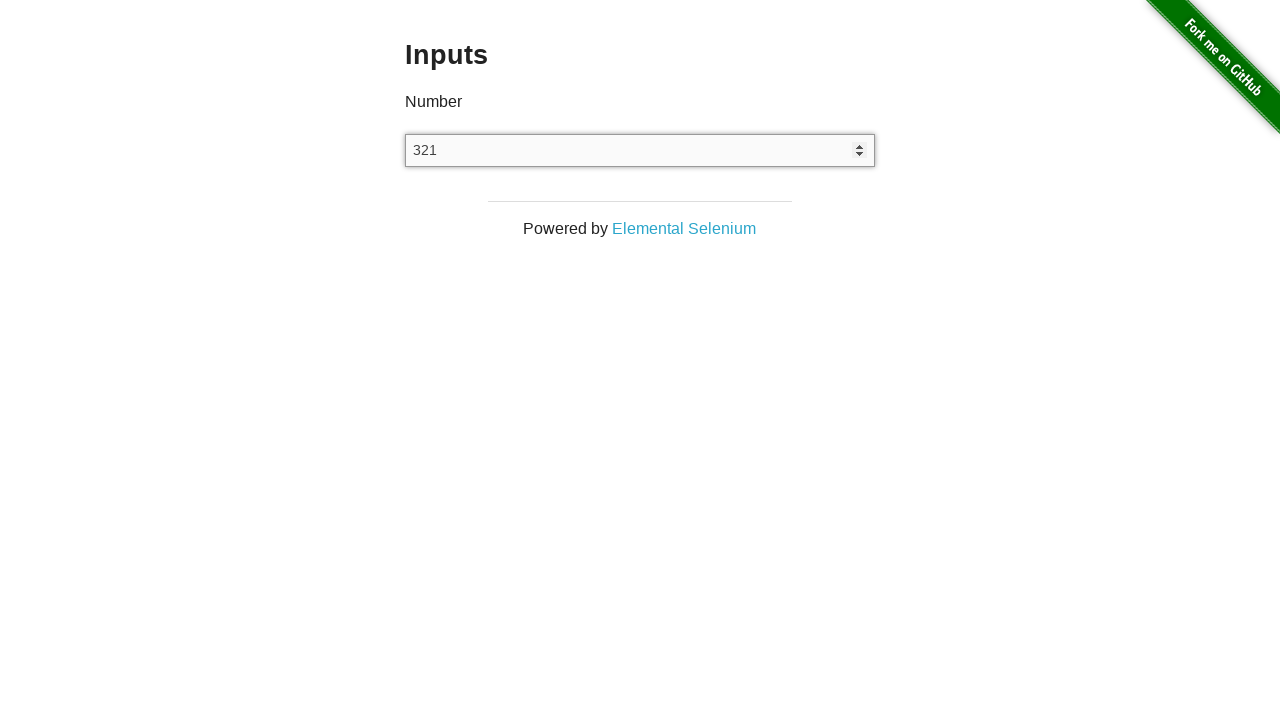

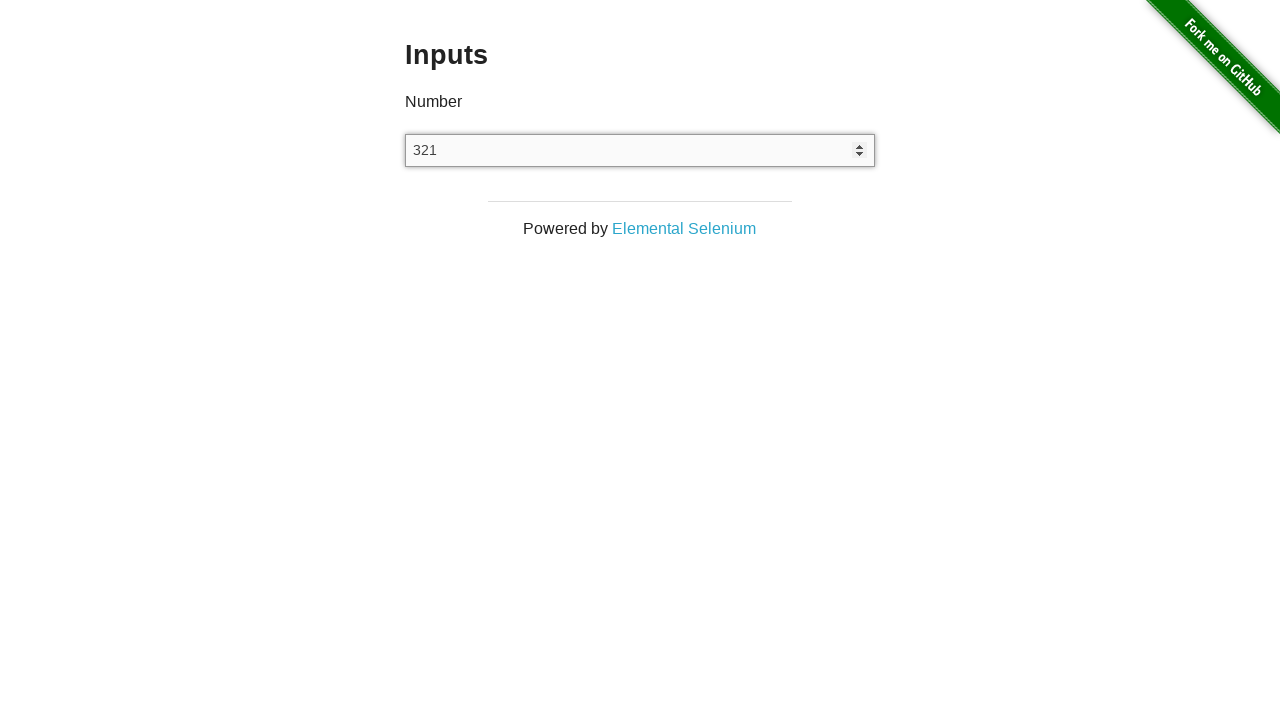